Tests checkbox functionality by selecting and deselecting checkboxes and verifying their states

Starting URL: https://the-internet.herokuapp.com/

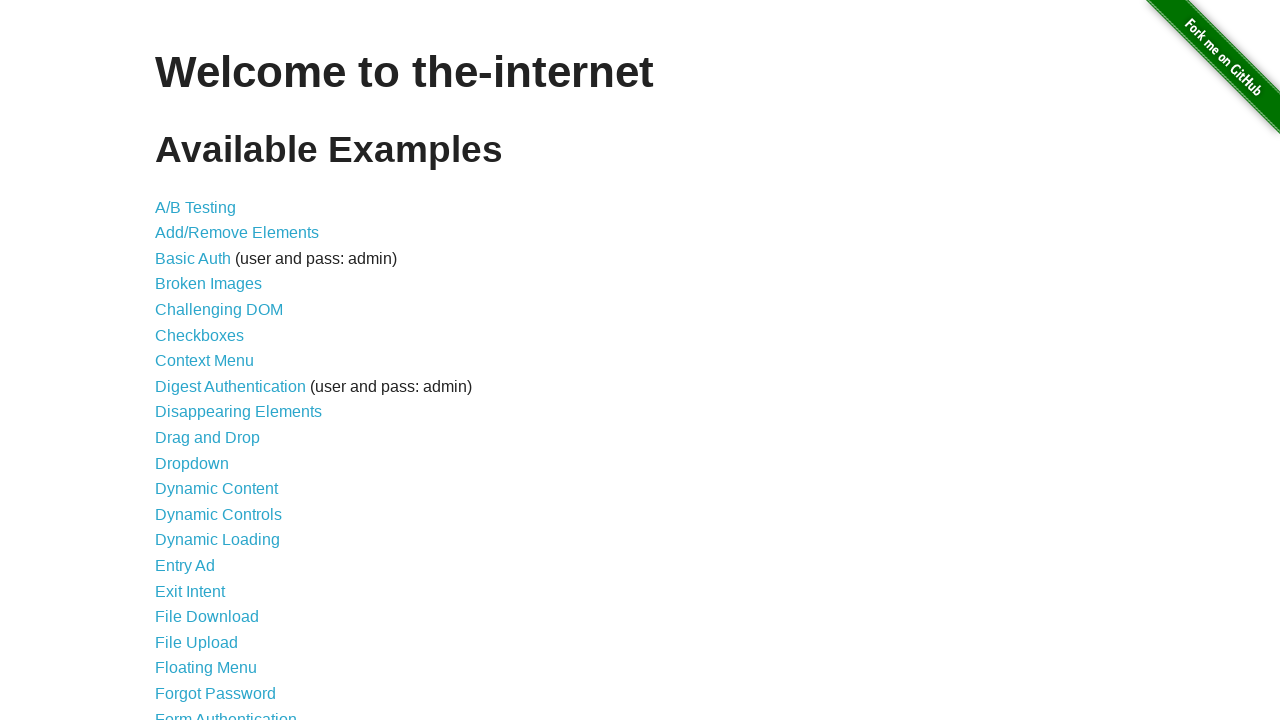

Clicked on checkboxes link to navigate to checkboxes page at (200, 335) on a[href='/checkboxes']
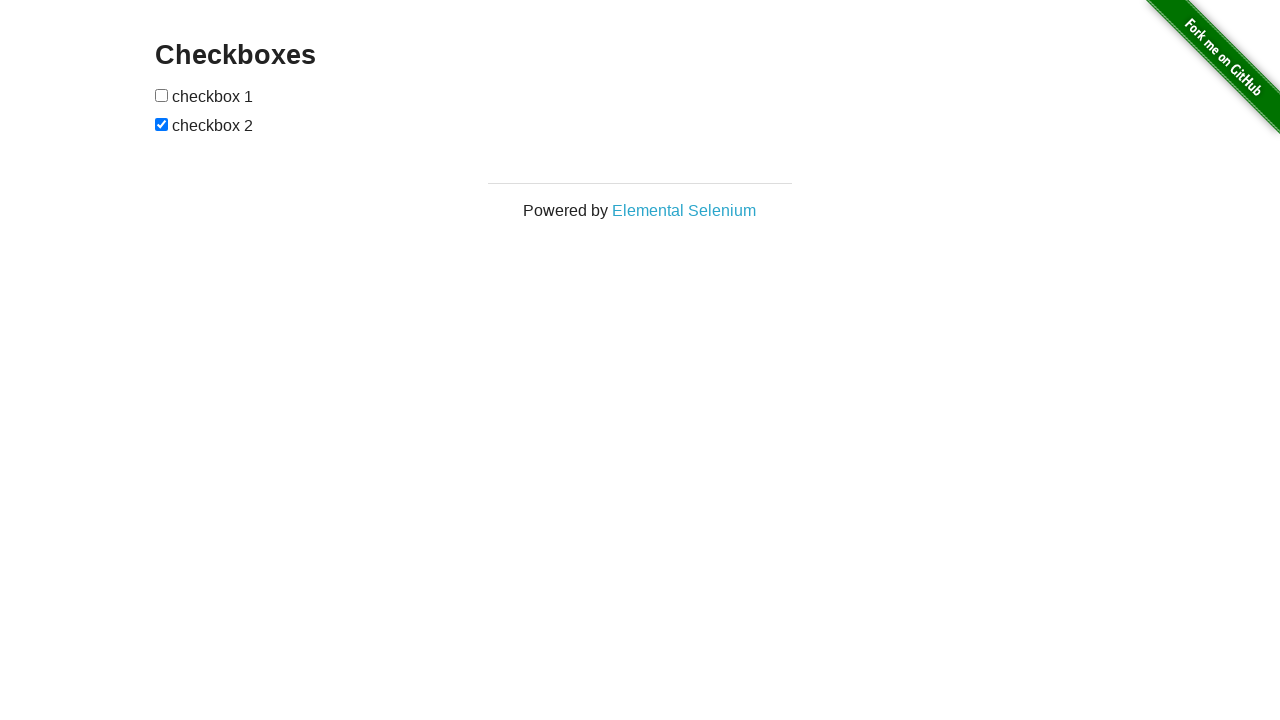

Unchecked the second checkbox at (162, 124) on input[type='checkbox']:nth-of-type(2)
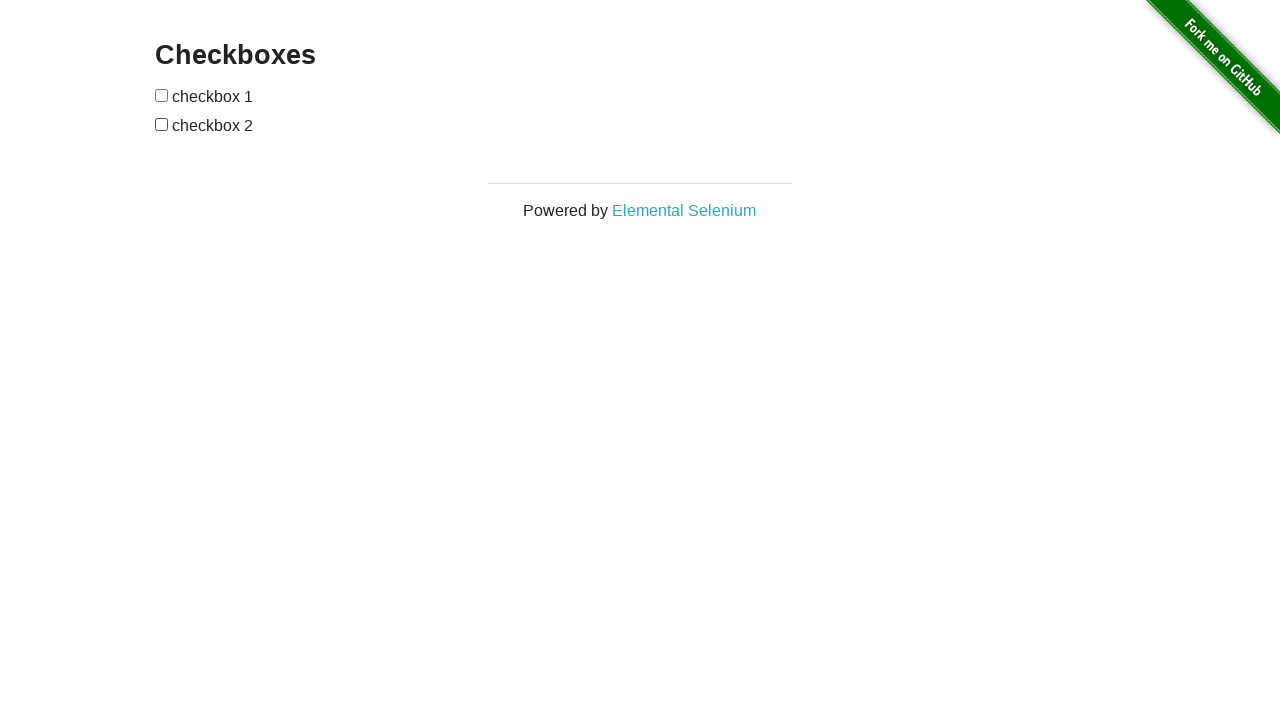

Checked the first checkbox at (162, 95) on input[type='checkbox']:nth-of-type(1)
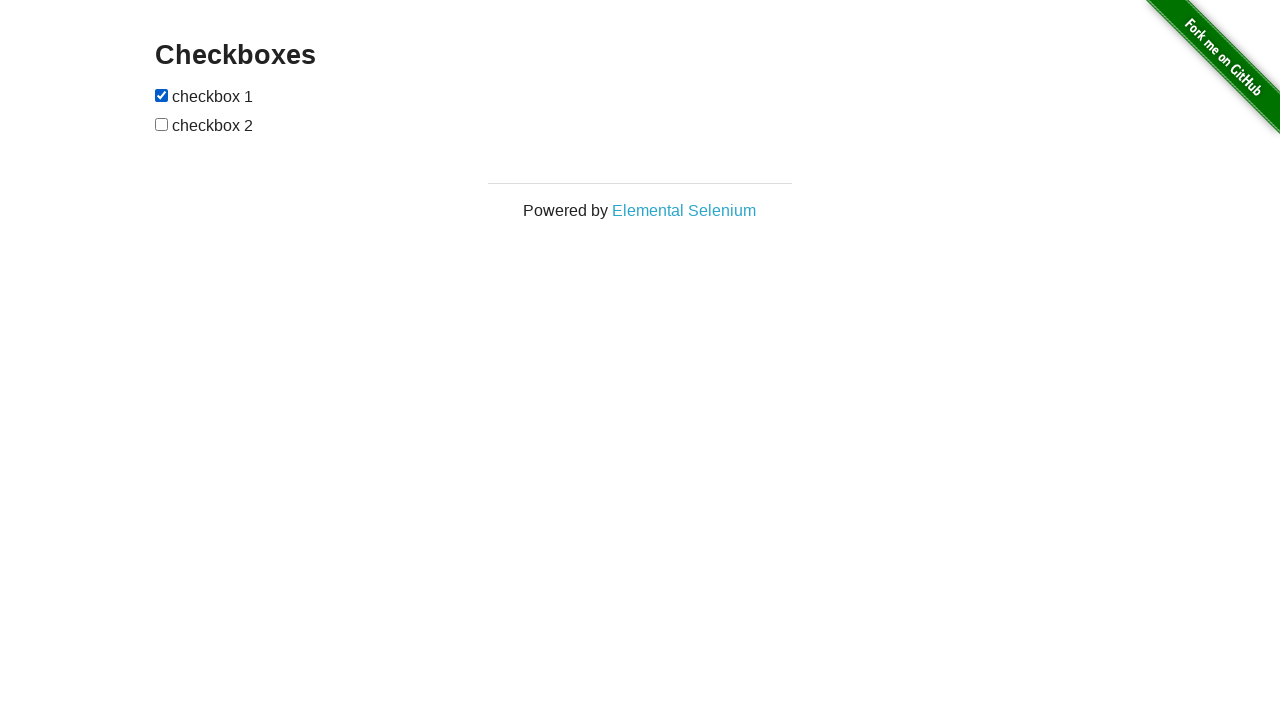

Checked the second checkbox again at (162, 124) on input[type='checkbox']:nth-of-type(2)
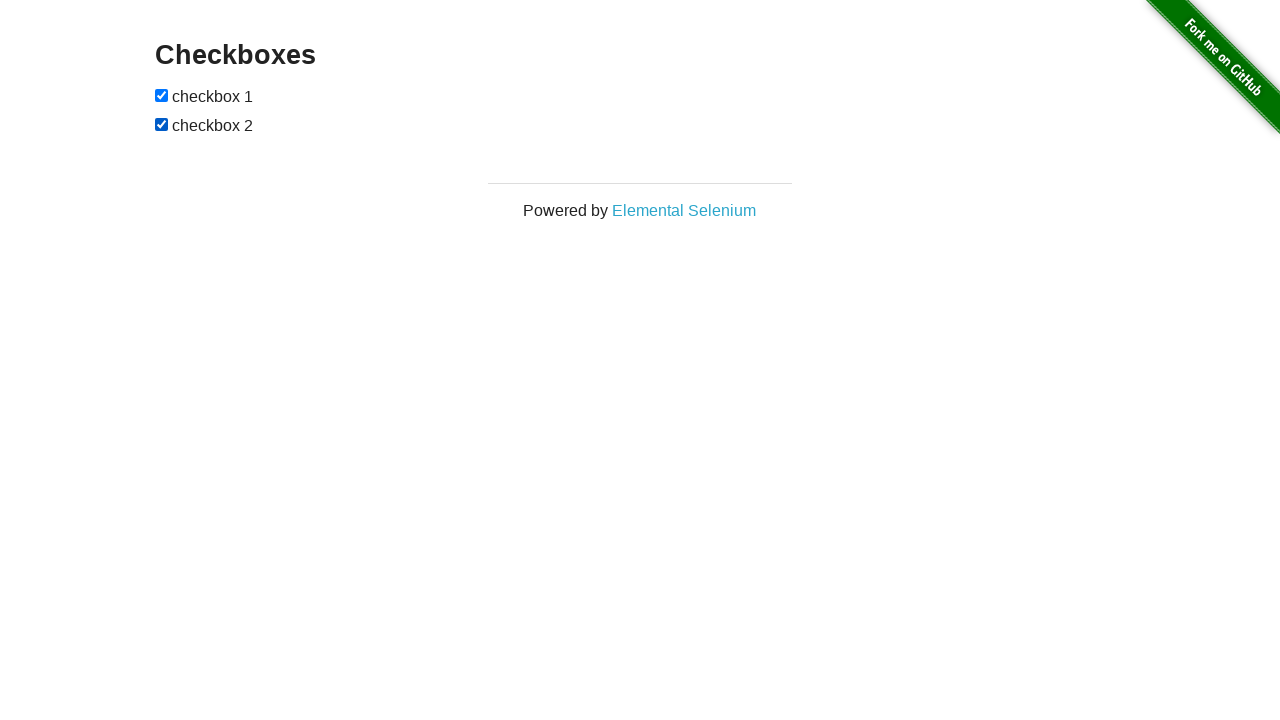

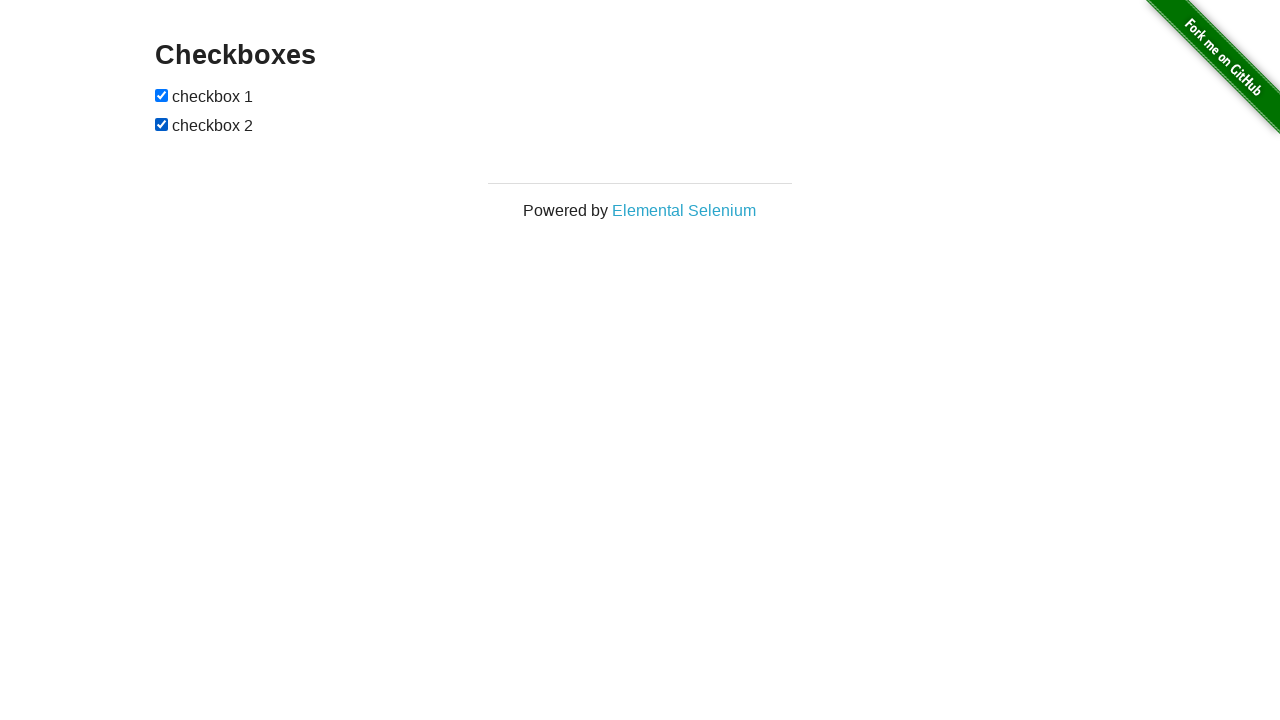